Tests checkbox interaction by clicking a checkbox to select it, clicking again to deselect it, and counting all checkboxes on the page.

Starting URL: http://qaclickacademy.com/practice.php

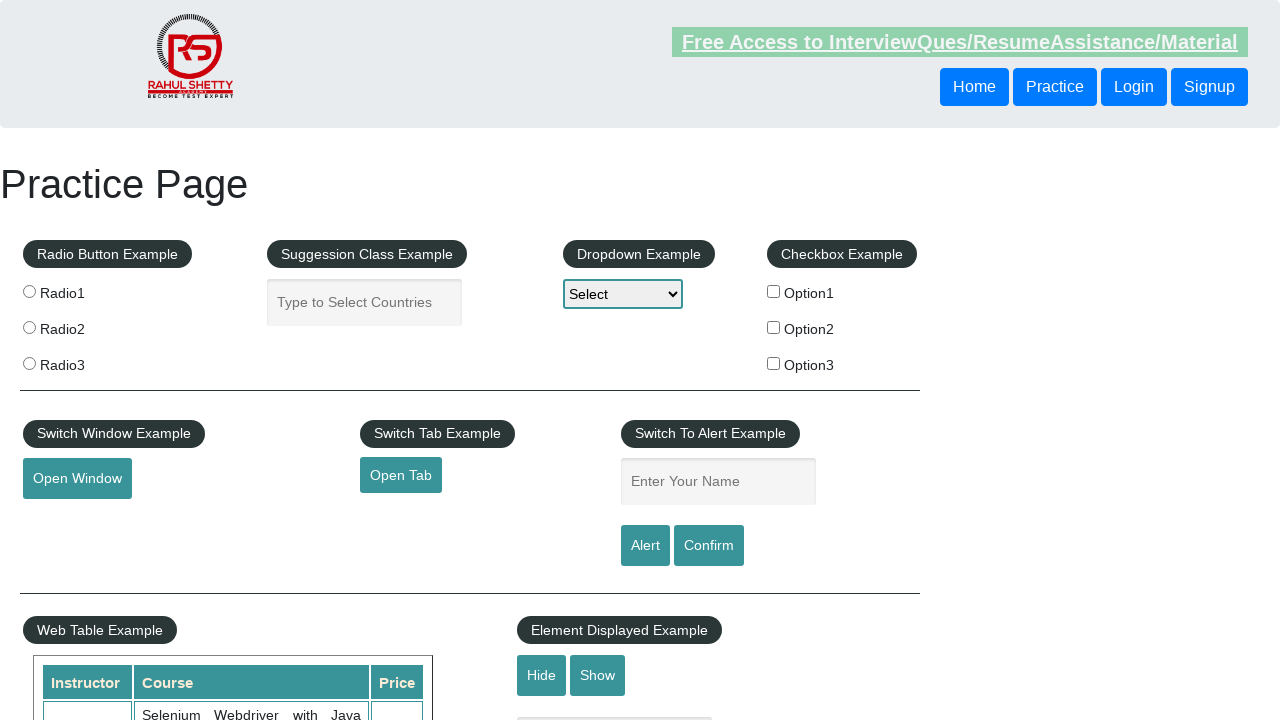

Clicked first checkbox to select it at (774, 291) on #checkBoxOption1
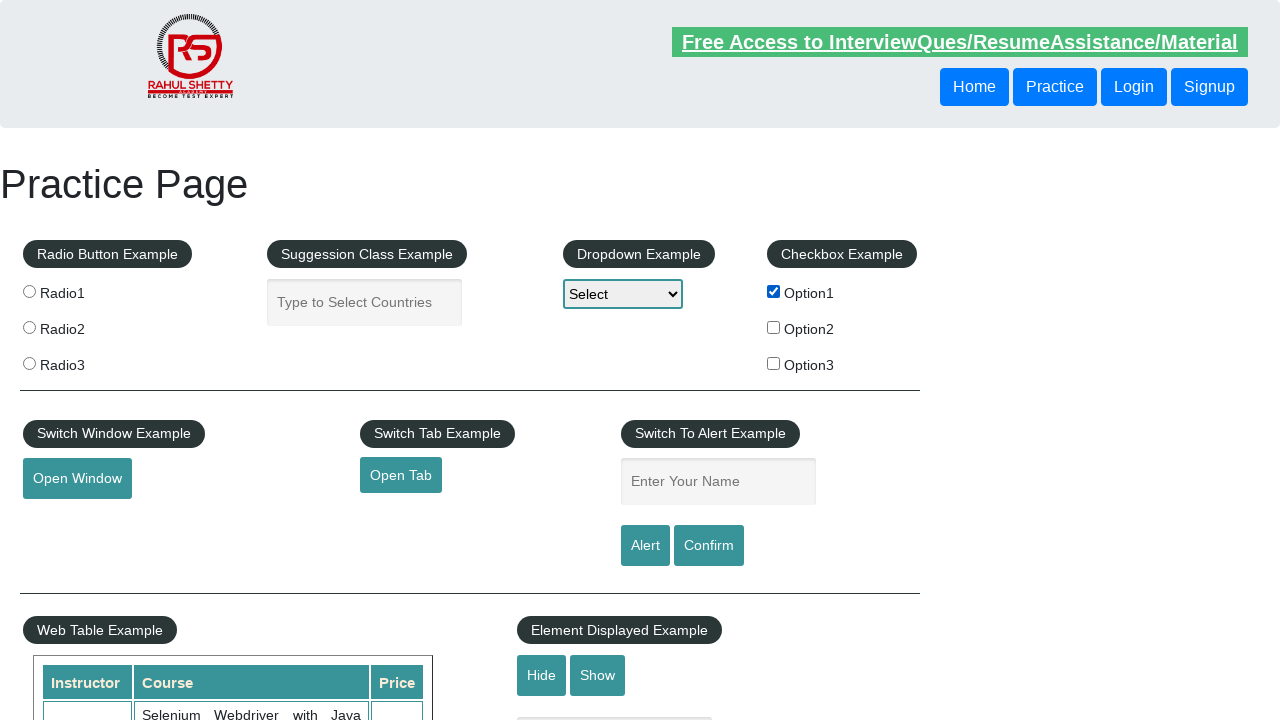

Verified checkbox is selected
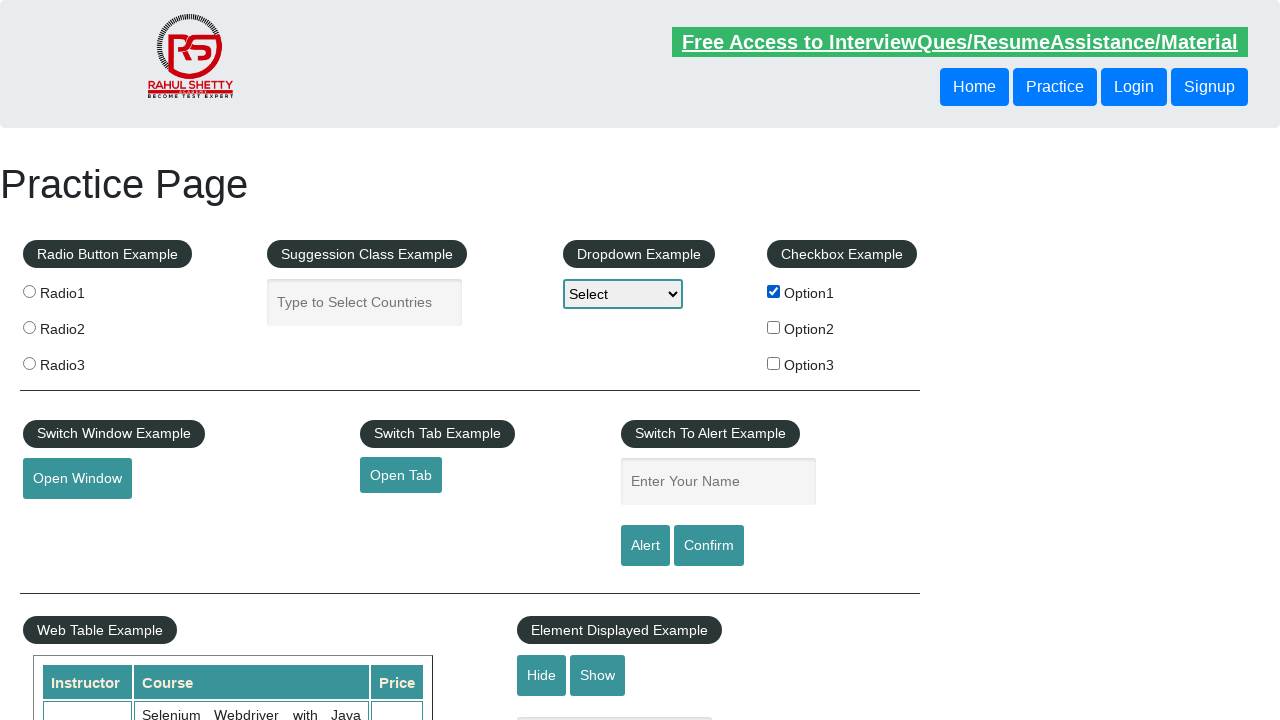

Clicked checkbox again to deselect it at (774, 291) on #checkBoxOption1
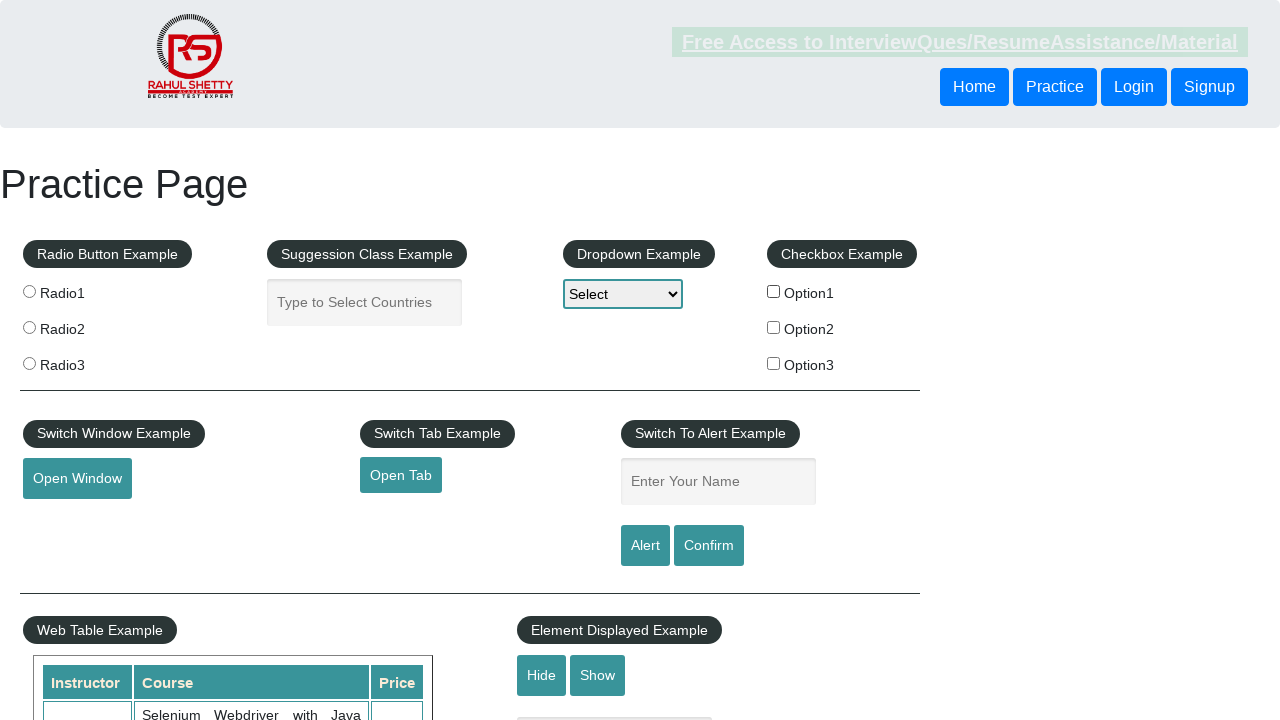

Verified checkbox is deselected
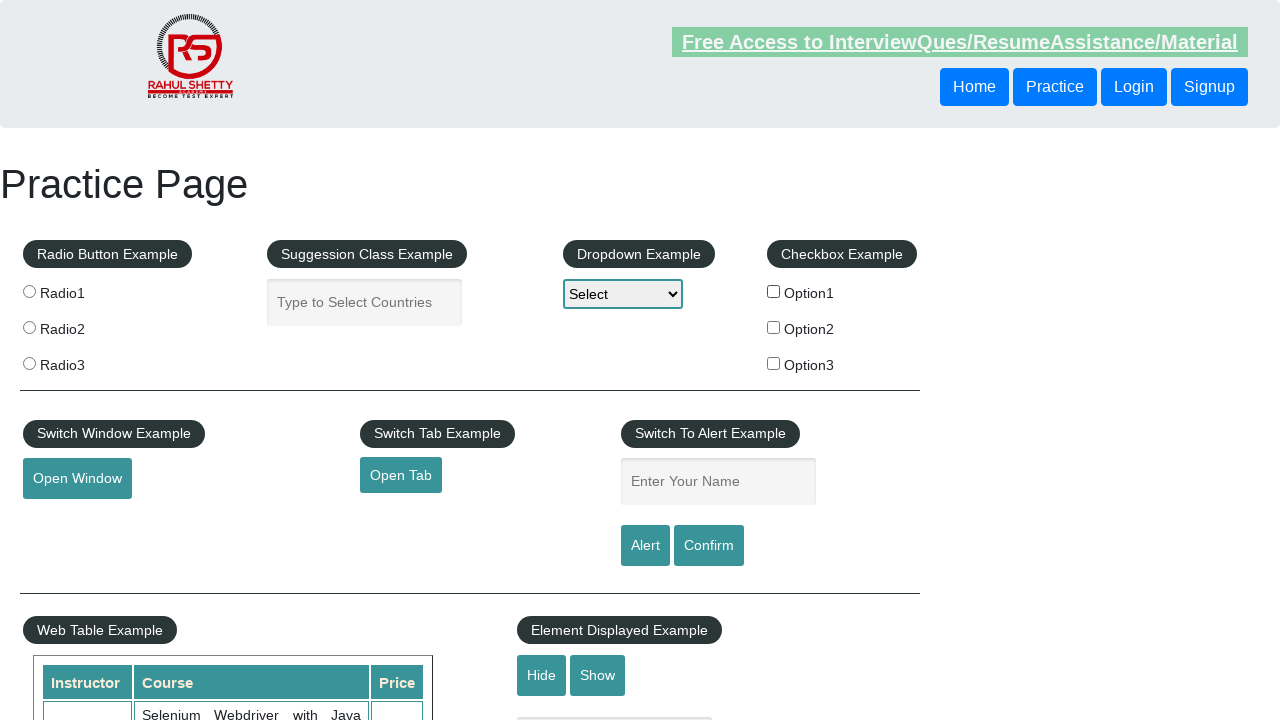

Located all checkboxes on the page
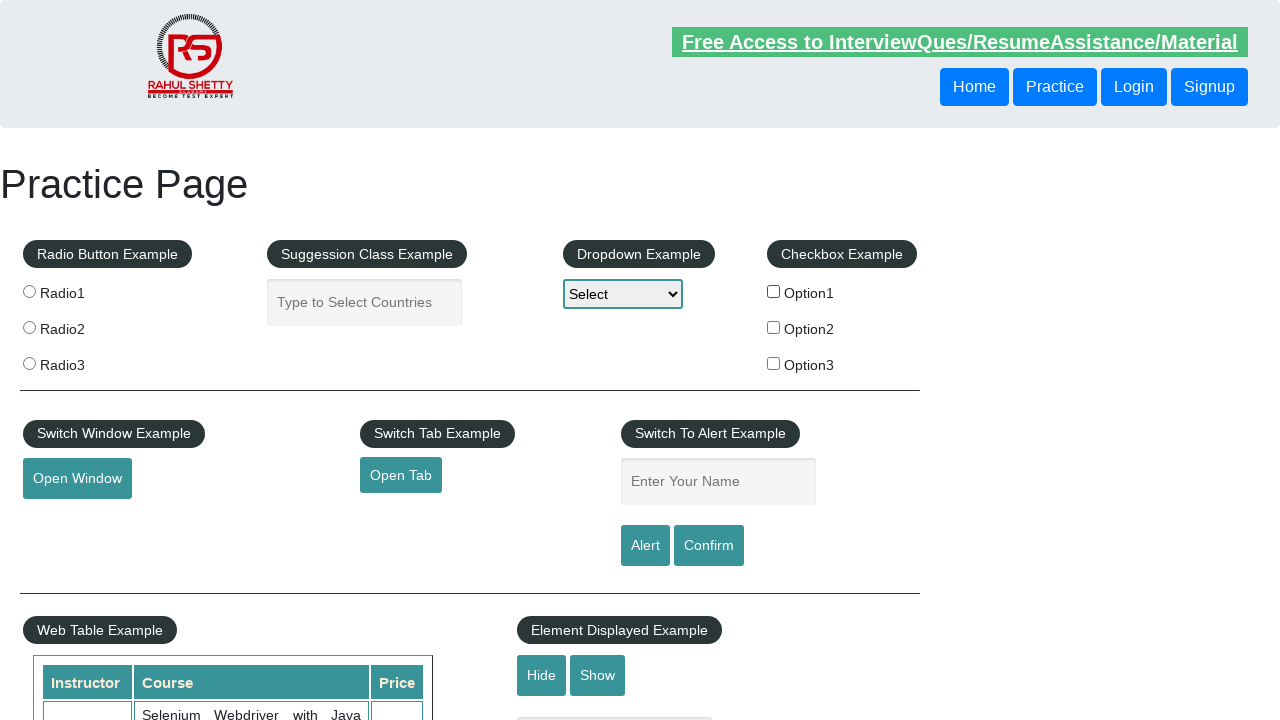

Counted 3 total checkboxes on the page
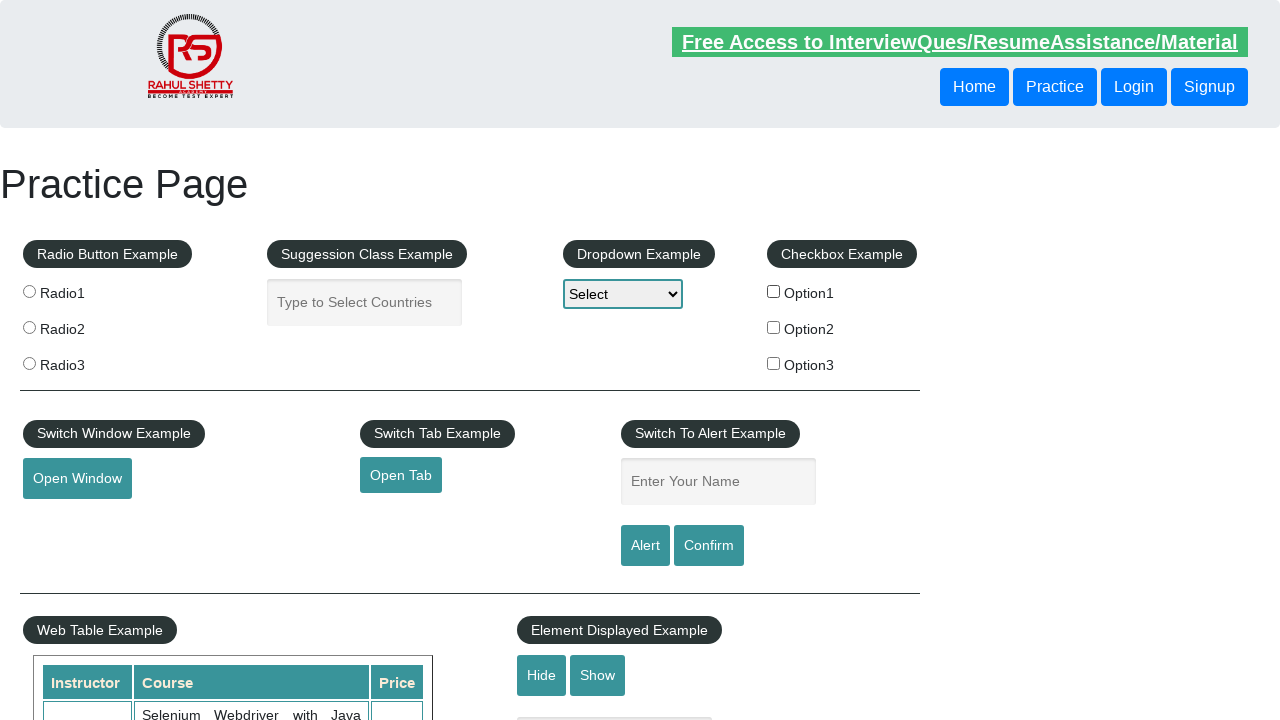

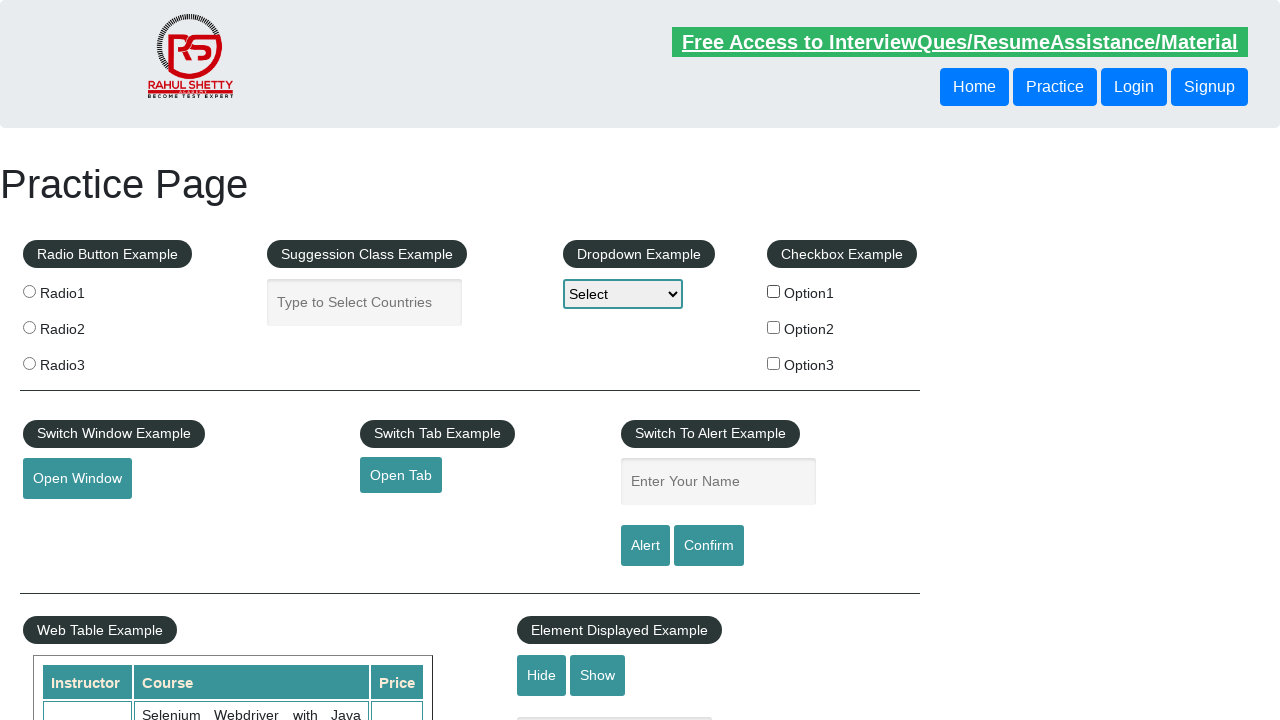